Tests web table sorting by clicking on the "First Name" column header to sort the second table

Starting URL: https://the-internet.herokuapp.com/tables

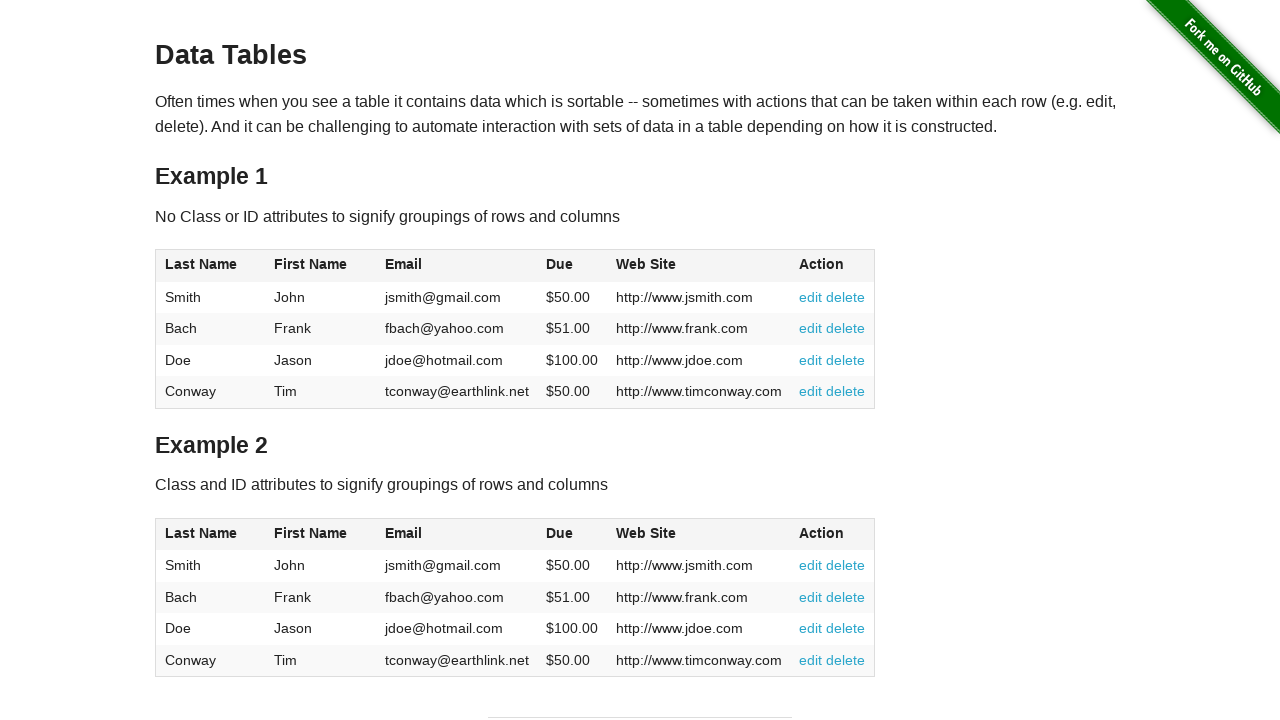

Located the second table on the page
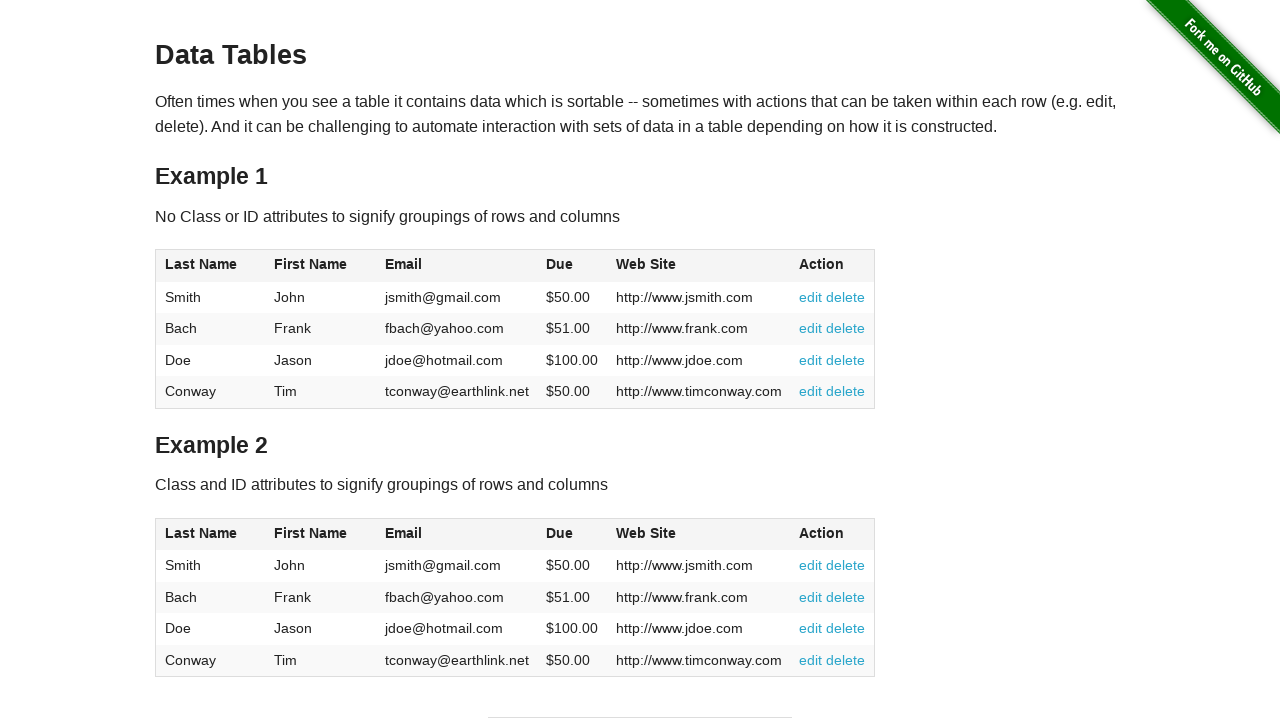

Located the First Name column header in the second table
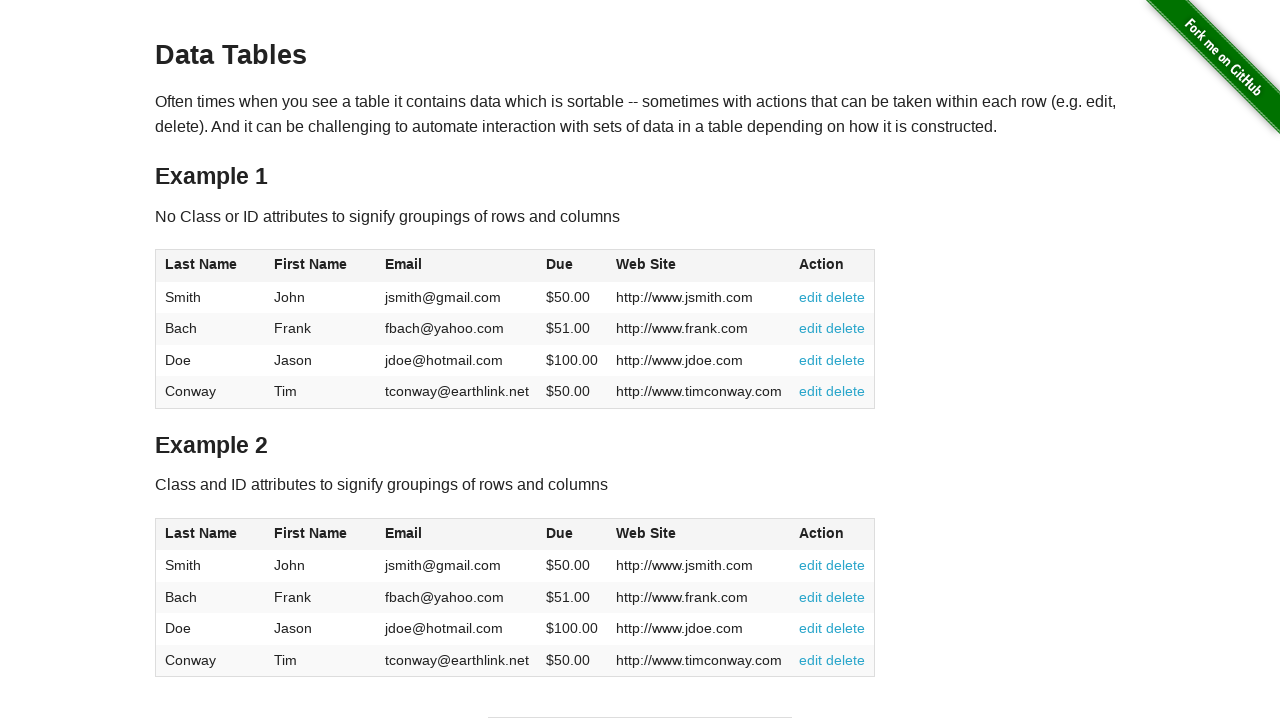

Clicked the First Name column header to sort the table at (321, 534) on table >> nth=1 >> thead th >> nth=1
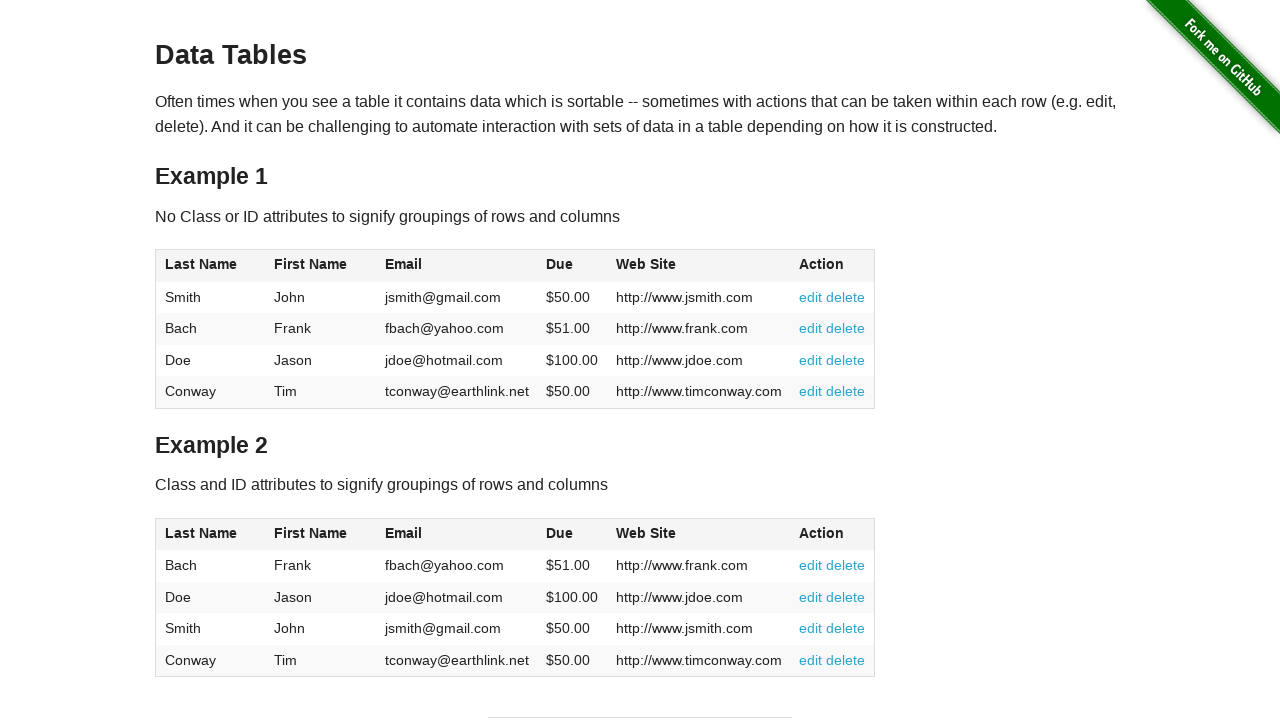

Verified that sorted table rows are present after clicking First Name header
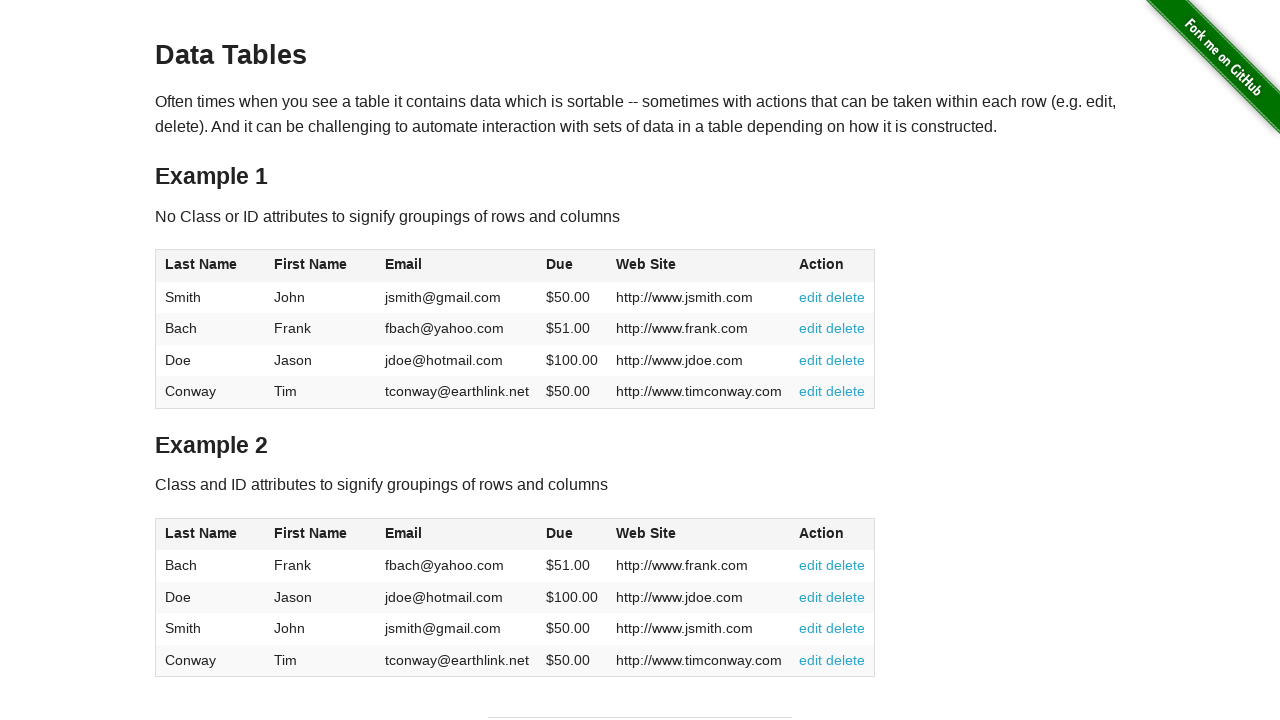

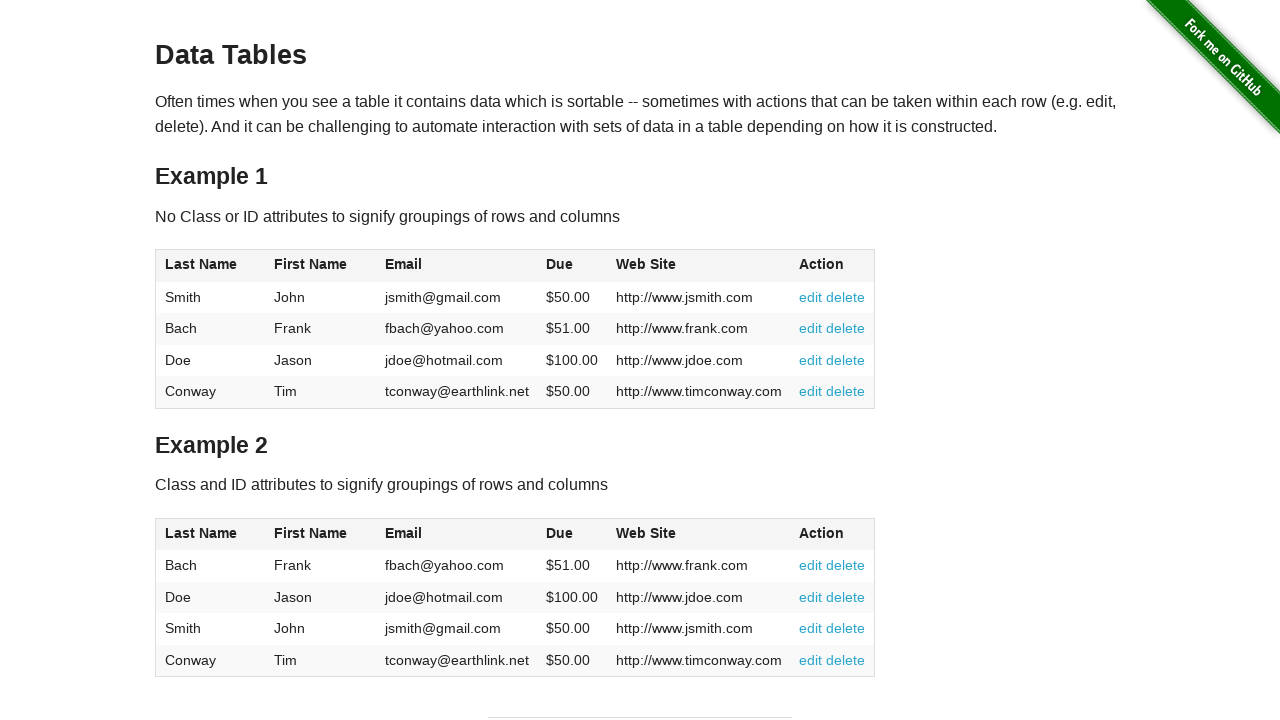